Tests the AreaChart component in Fluent UI Storybook by navigating to the docs page, switching to web-light theme, and interacting with radio button controls within the chart examples.

Starting URL: https://fluentuipr.z22.web.core.windows.net/pull/33270/chart-docsite/storybook/index.html?path=/docs/charts-areachart--docs

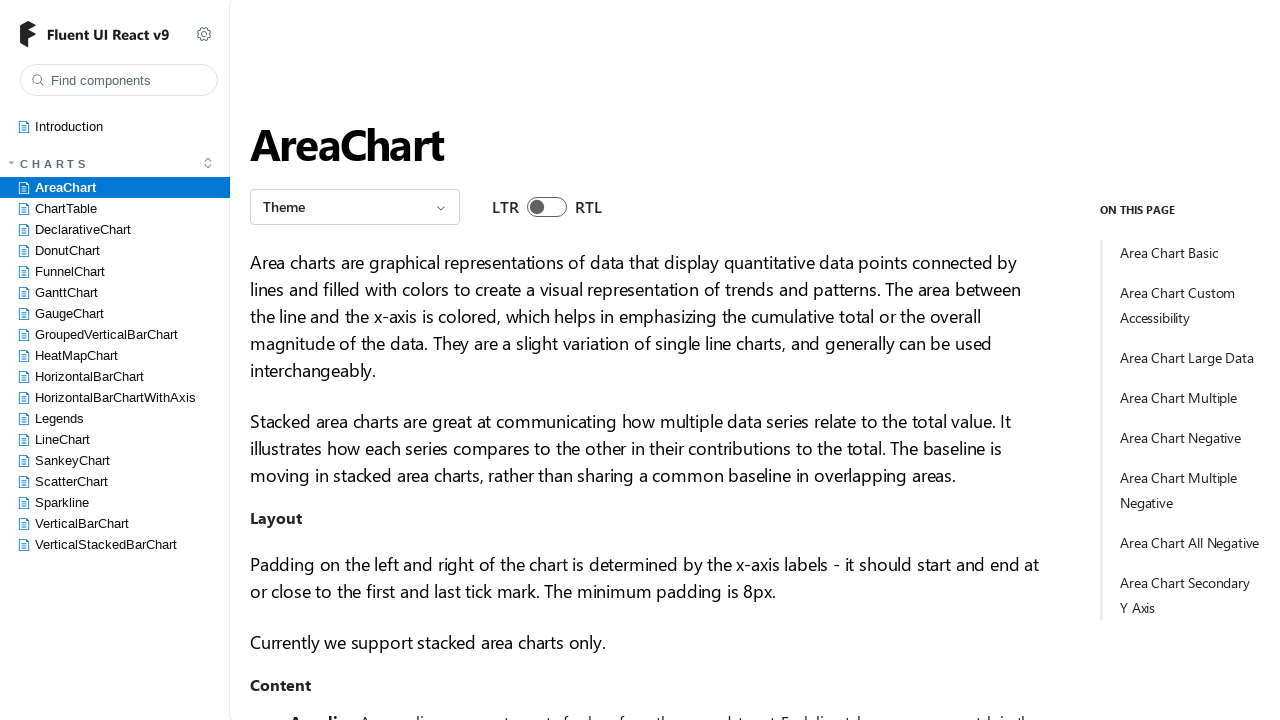

Clicked Shortcuts menu at (204, 34) on internal:label="Shortcuts"i
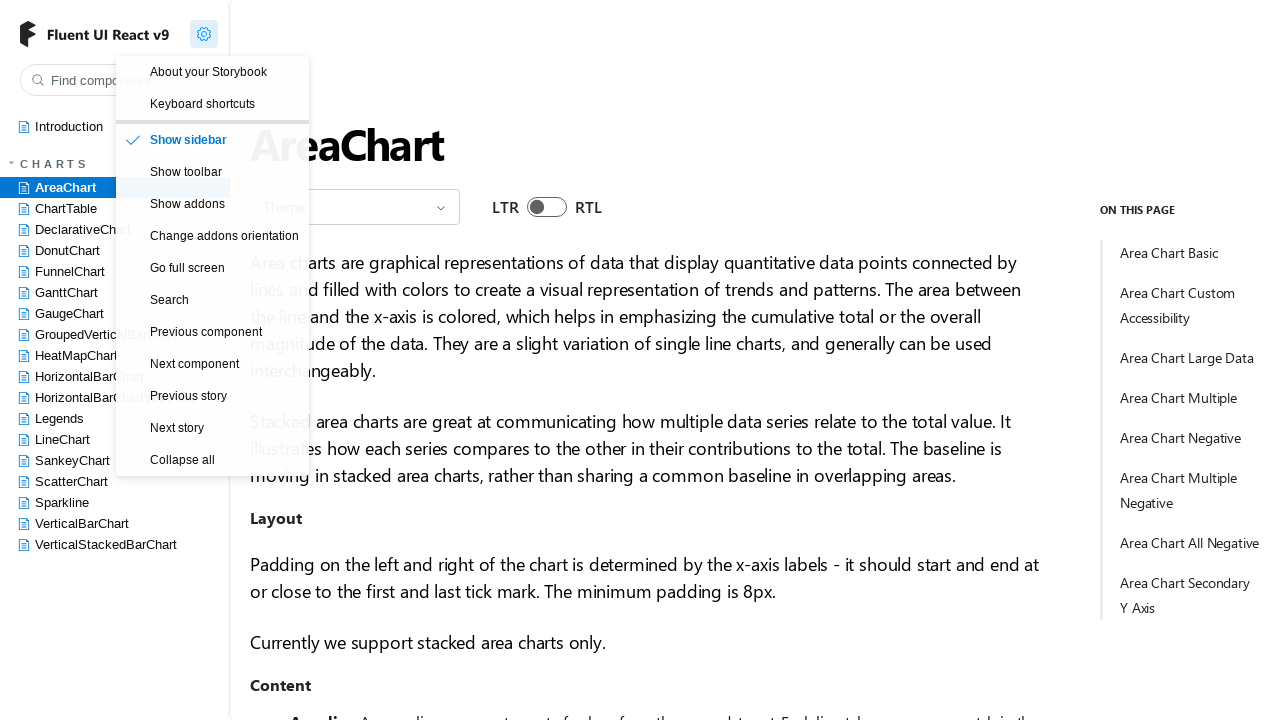

Selected Theme shortcut (T) at (212, 172) on #list-item-T
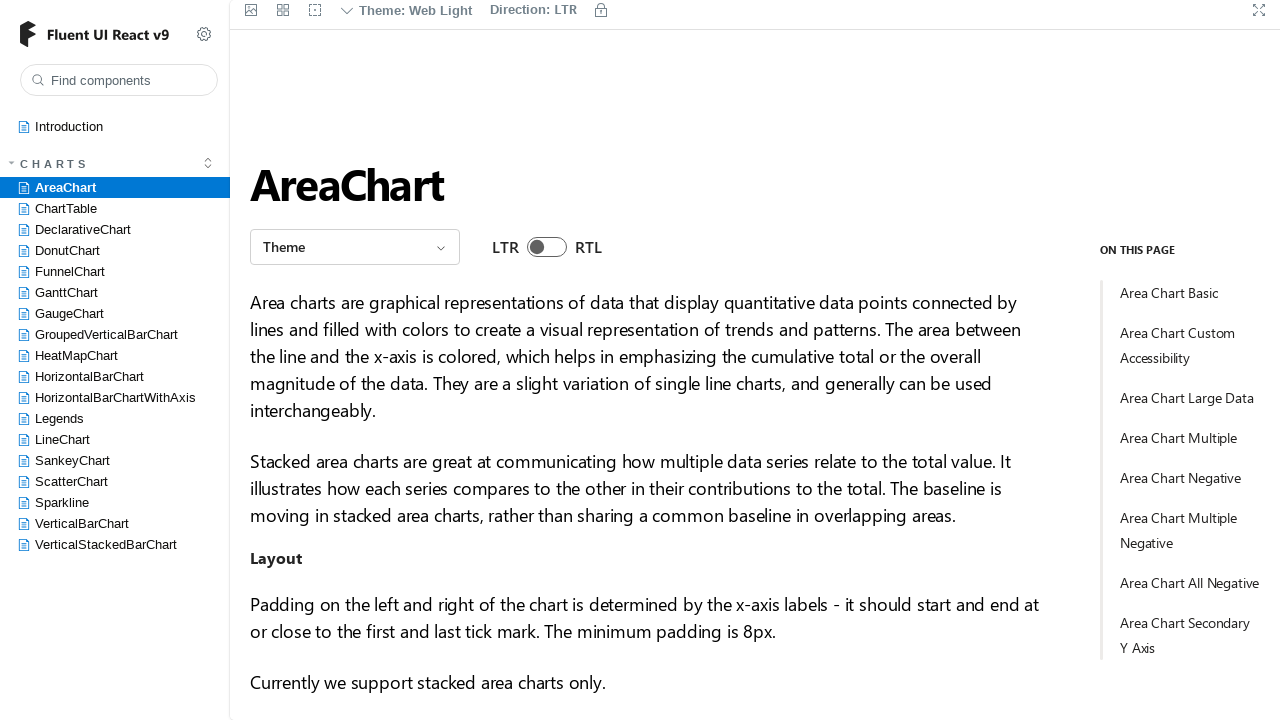

Clicked Theme button to open theme selector at (406, 20) on internal:role=button[name="Theme:"i]
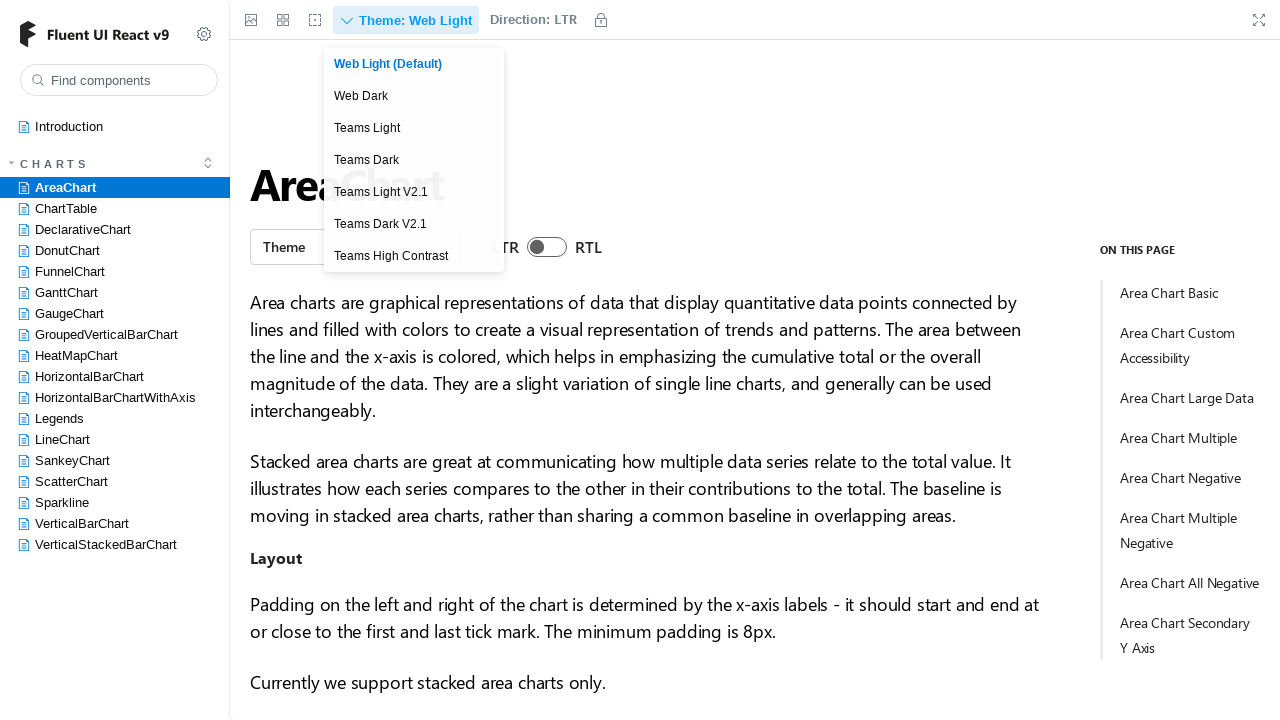

Selected web-light theme at (414, 64) on #list-item-web-light
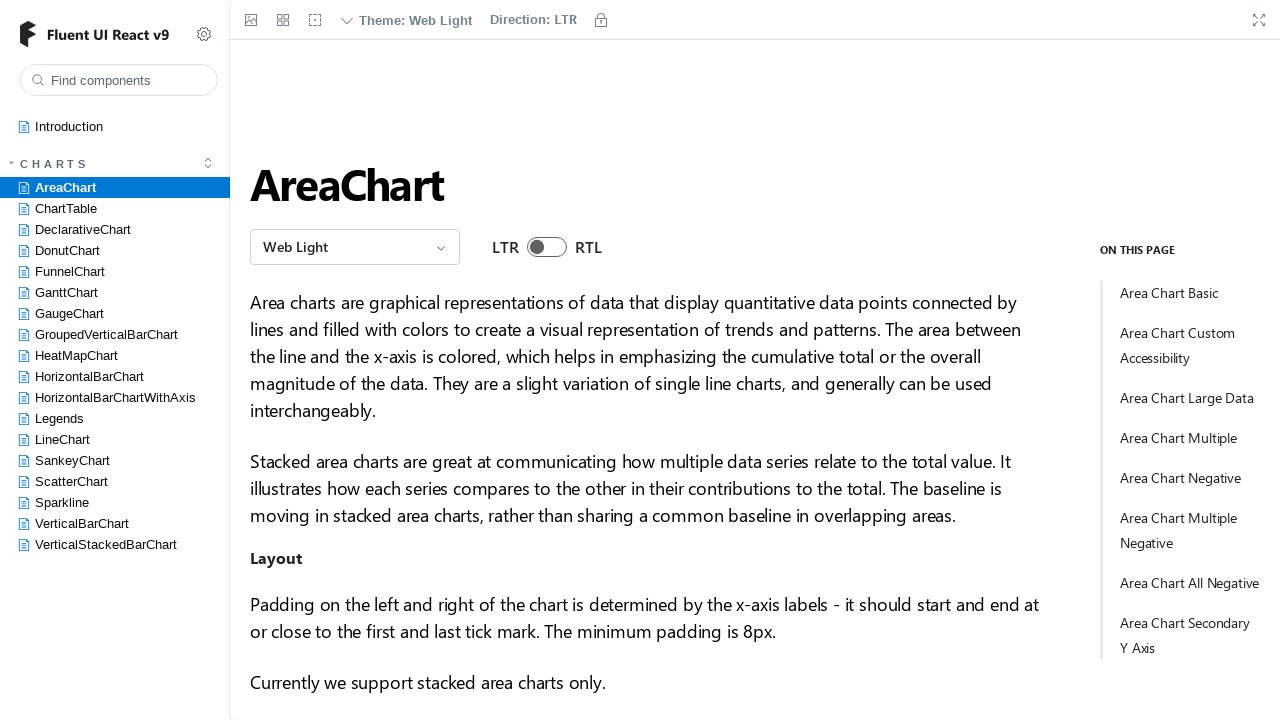

Clicked AreaChart documentation link at (108, 188) on internal:role=link[name="AreaChart"s]
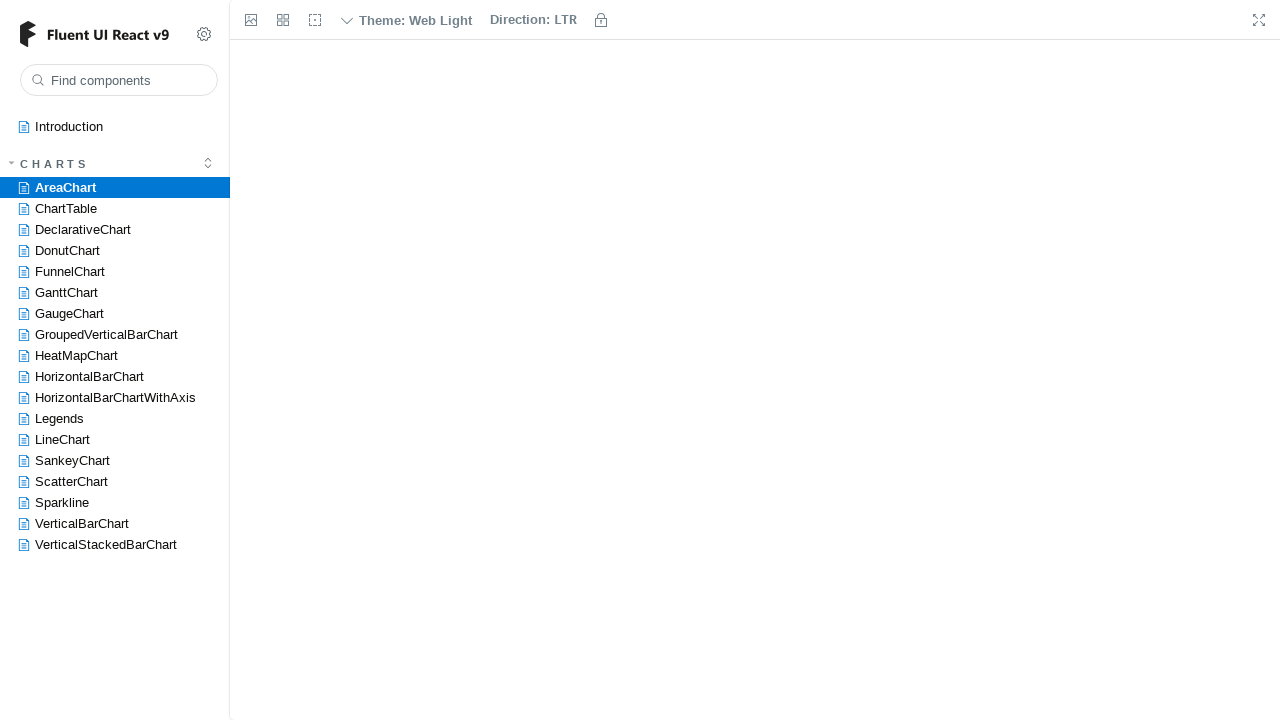

Located storybook preview iframe
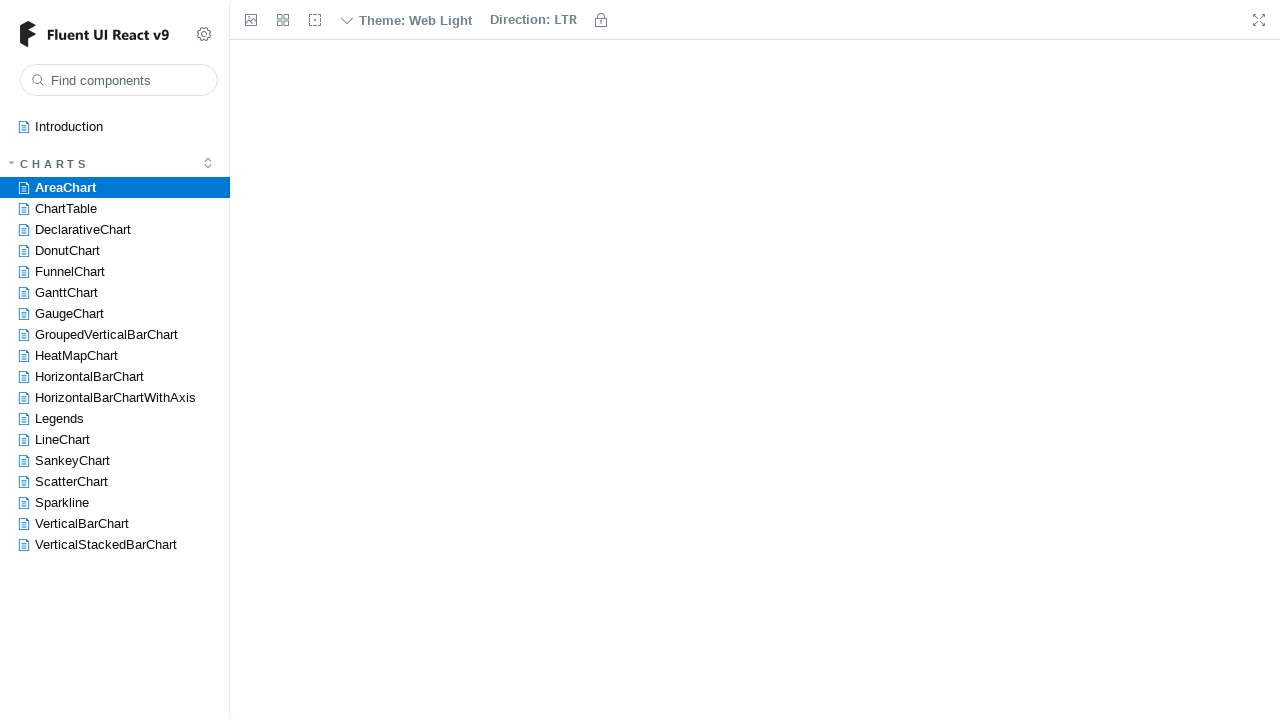

AreaChart basic example loaded and visible
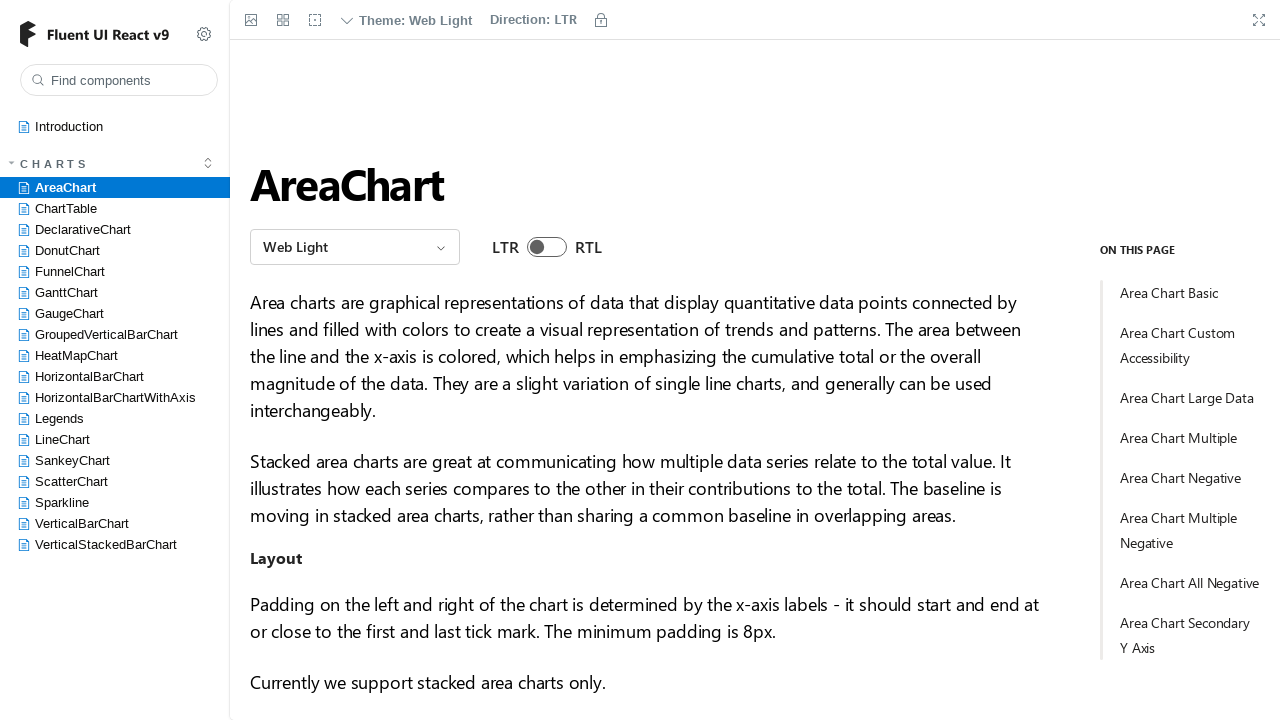

Found 0 radio buttons in chart examples
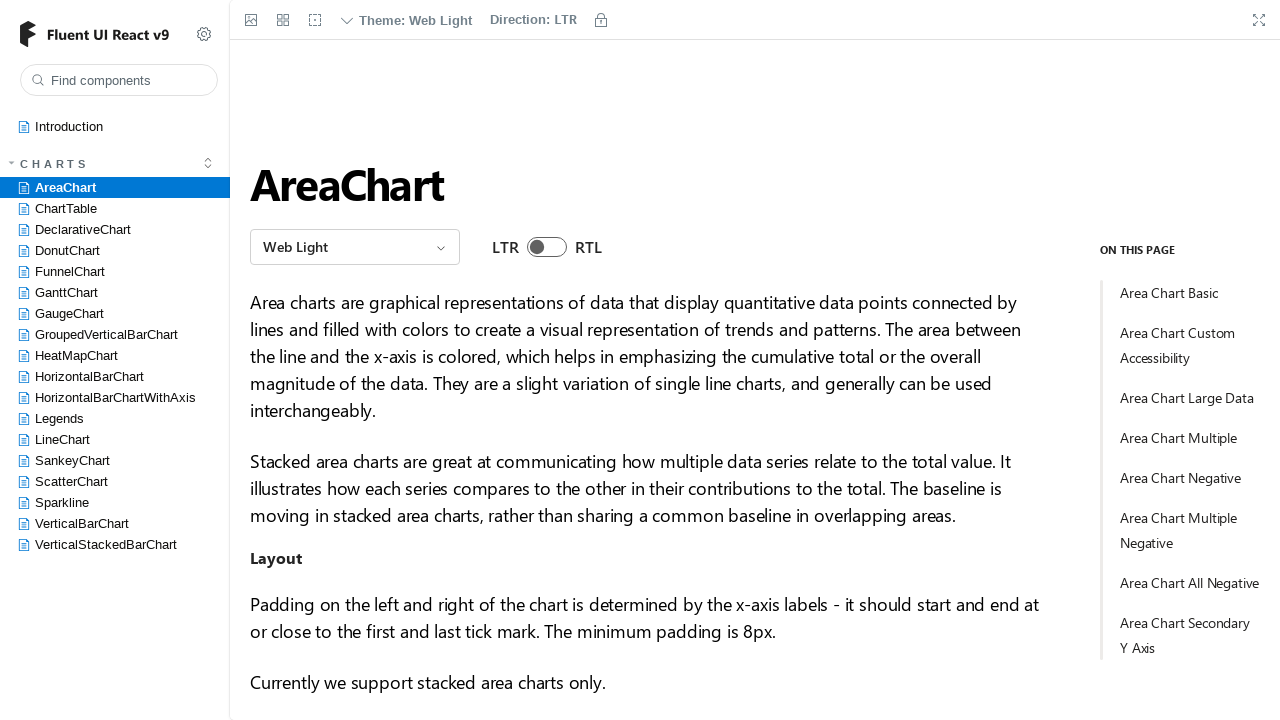

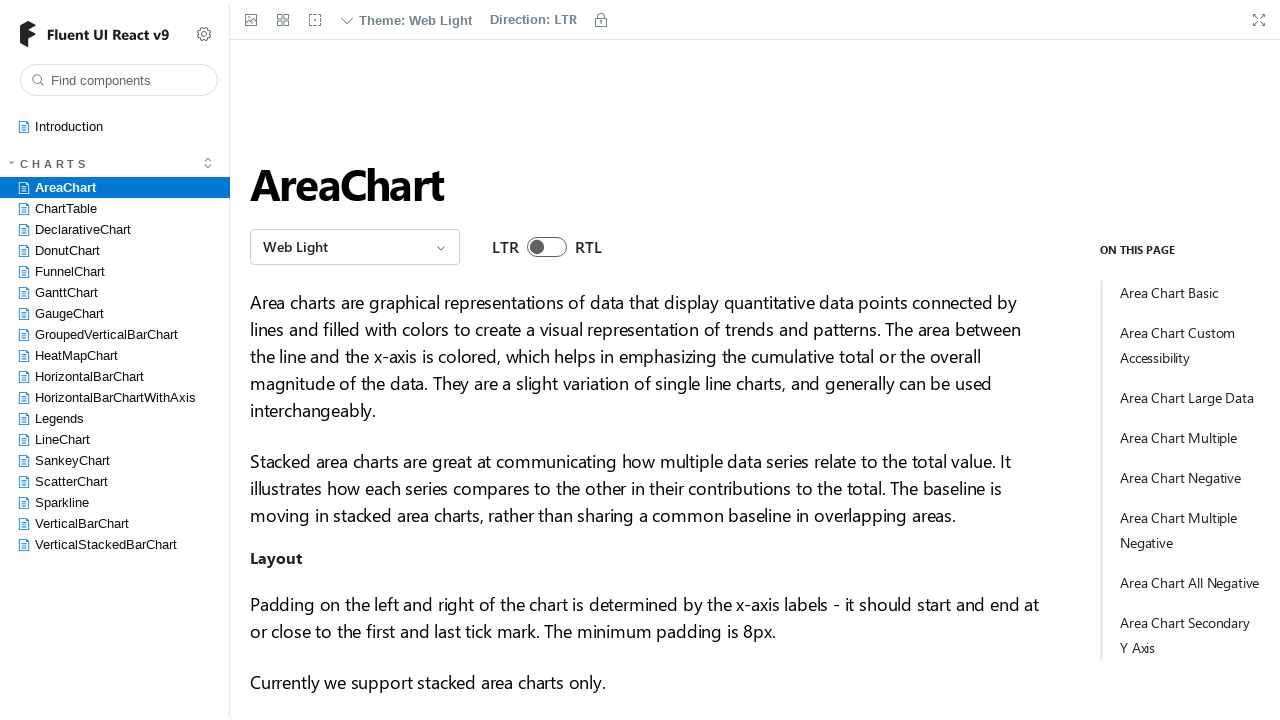